Tests a newsletter signup form by filling in first name, last name, and email fields, then submitting the form

Starting URL: http://secure-retreat-92358.herokuapp.com/

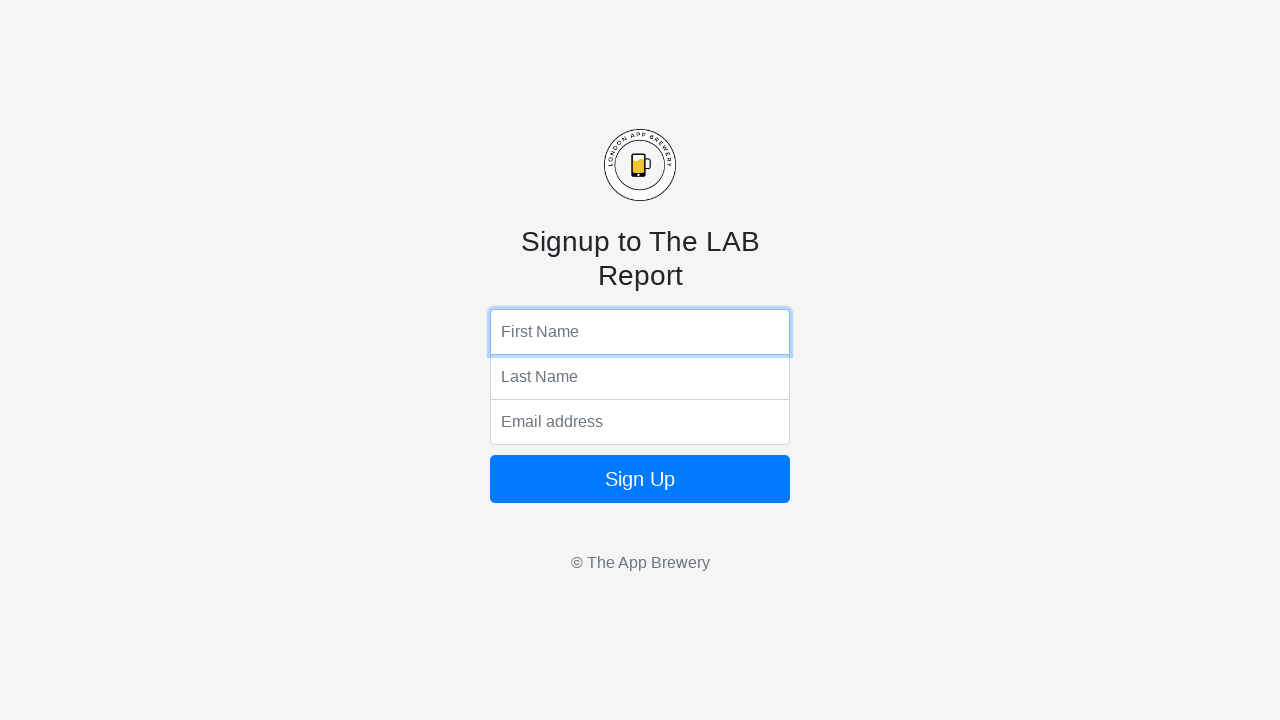

Navigated to newsletter signup page
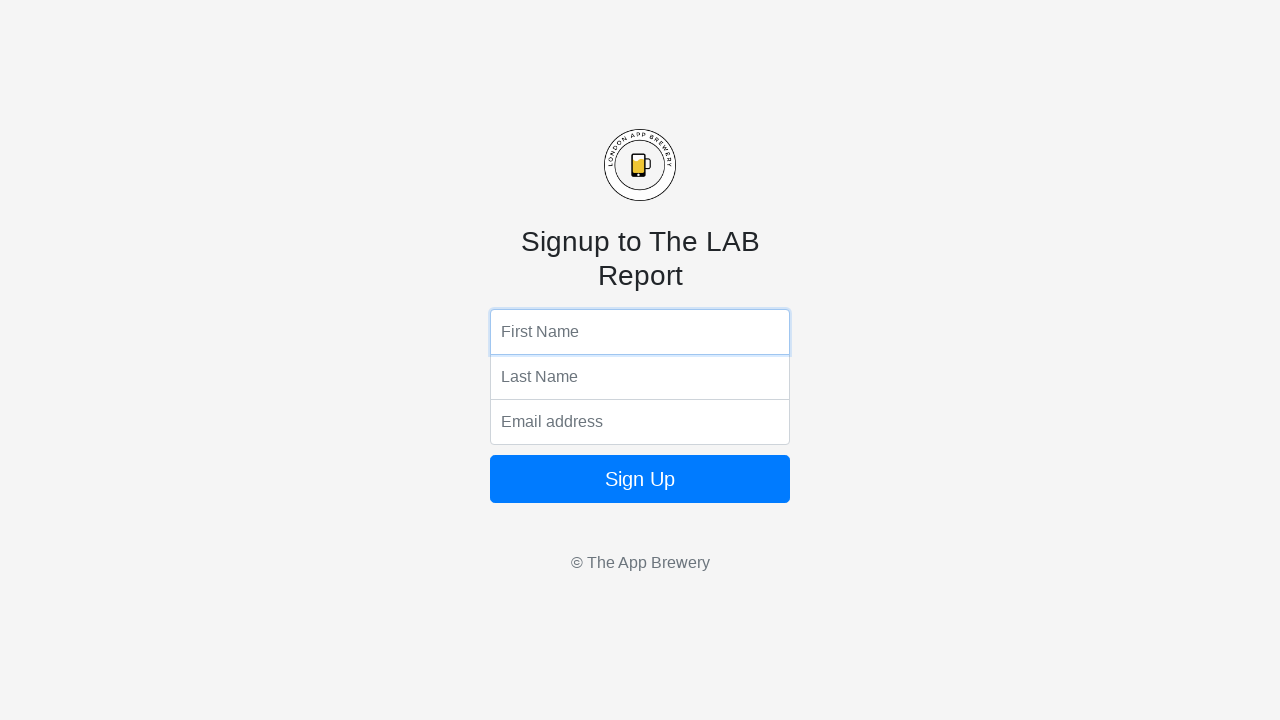

Filled in first name field with 'Bob' on input[name='fName']
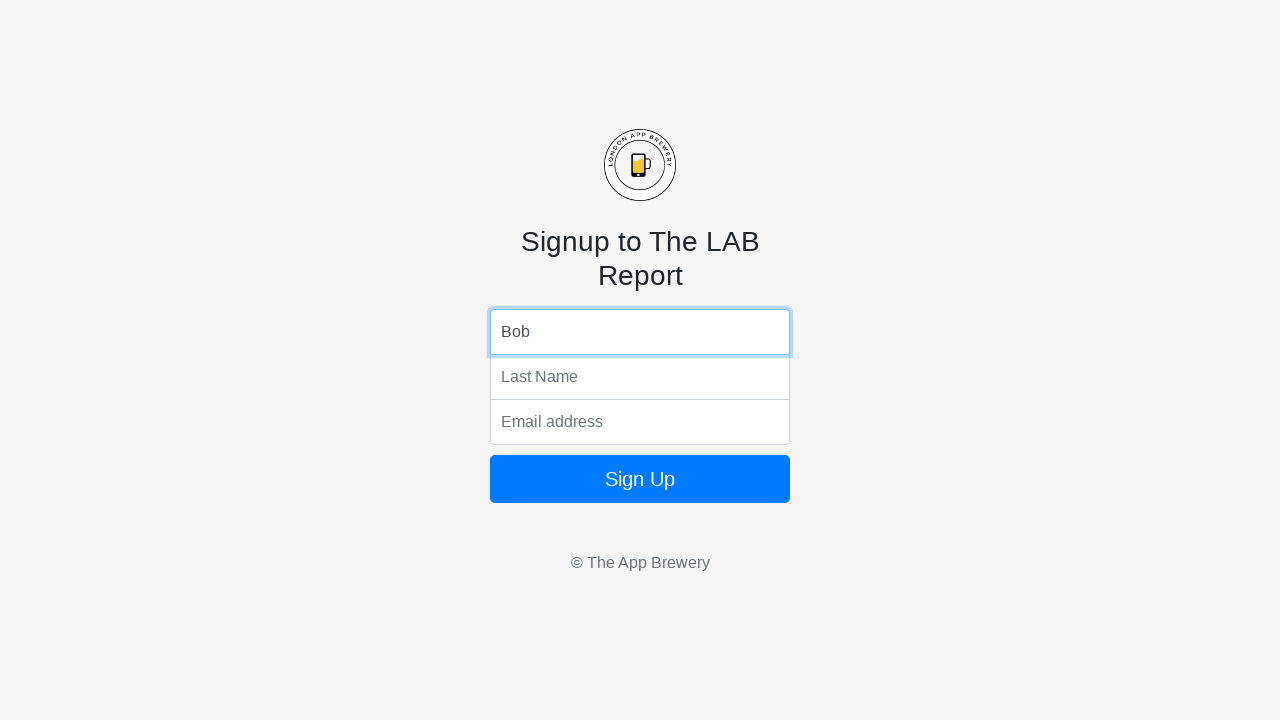

Filled in last name field with 'A' on input[name='lName']
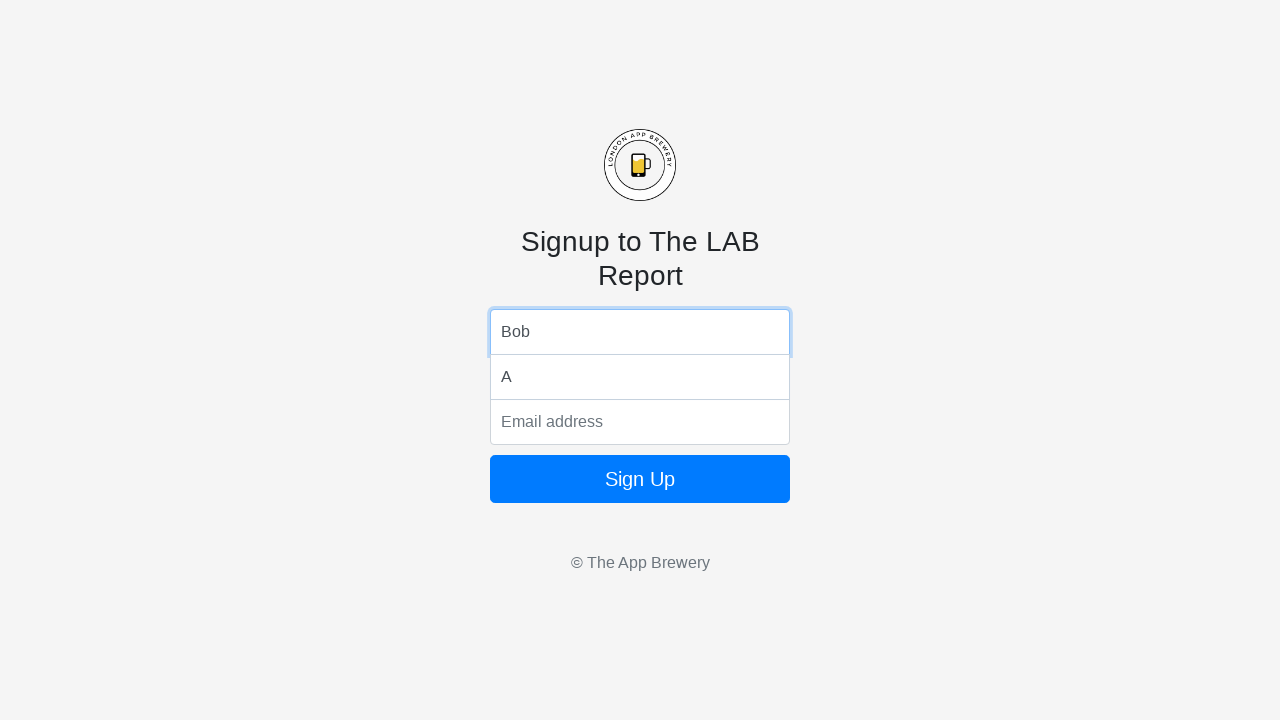

Filled in email field with 'johnny@five.com' on input[name='email']
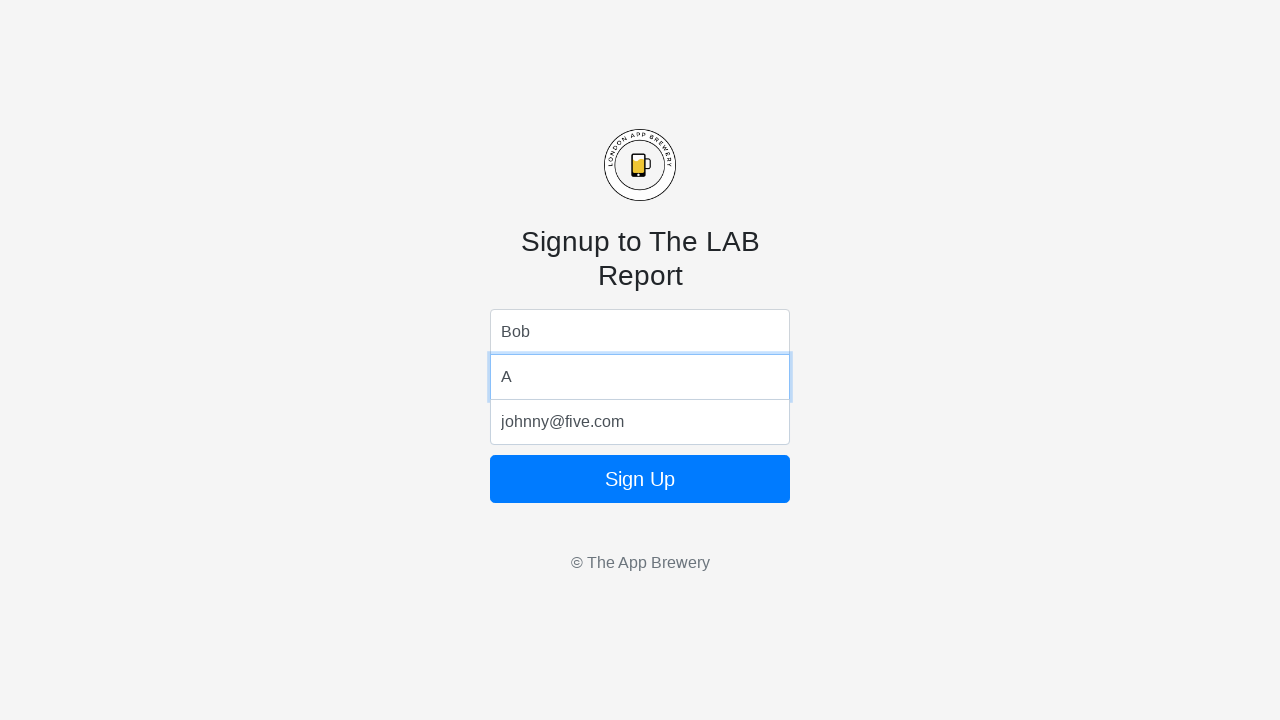

Clicked sign up button to submit newsletter form at (640, 479) on button
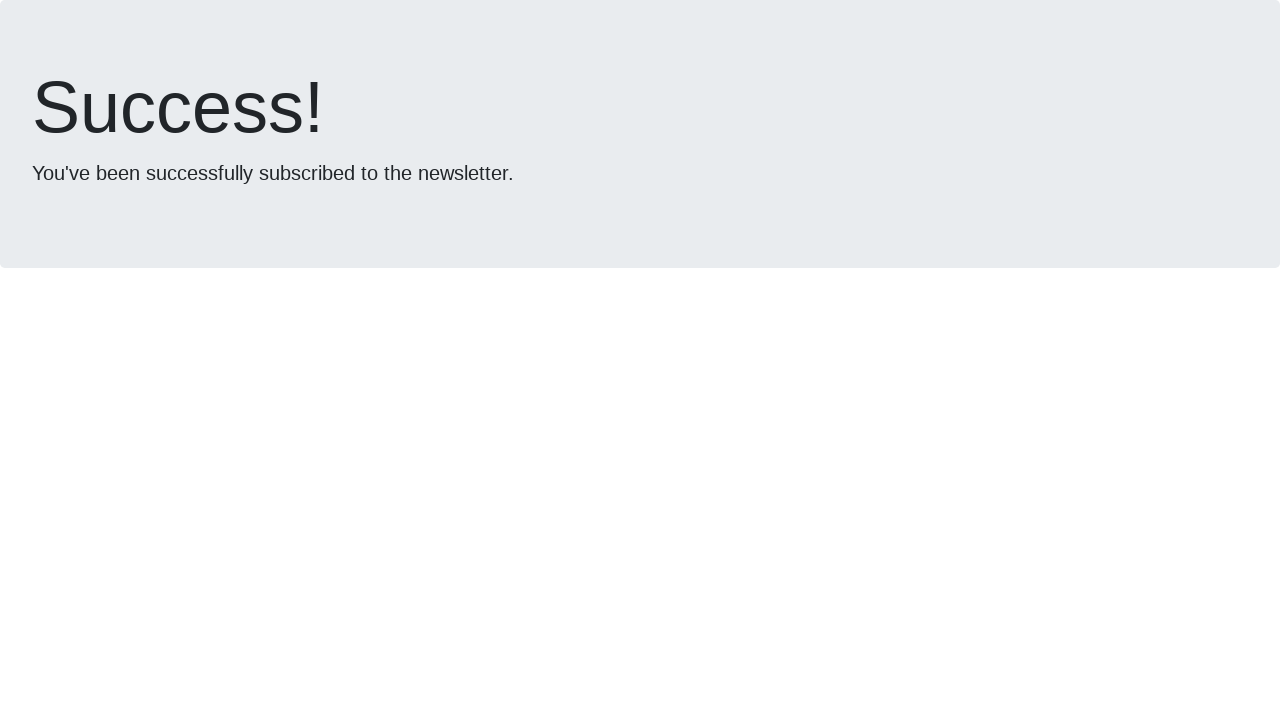

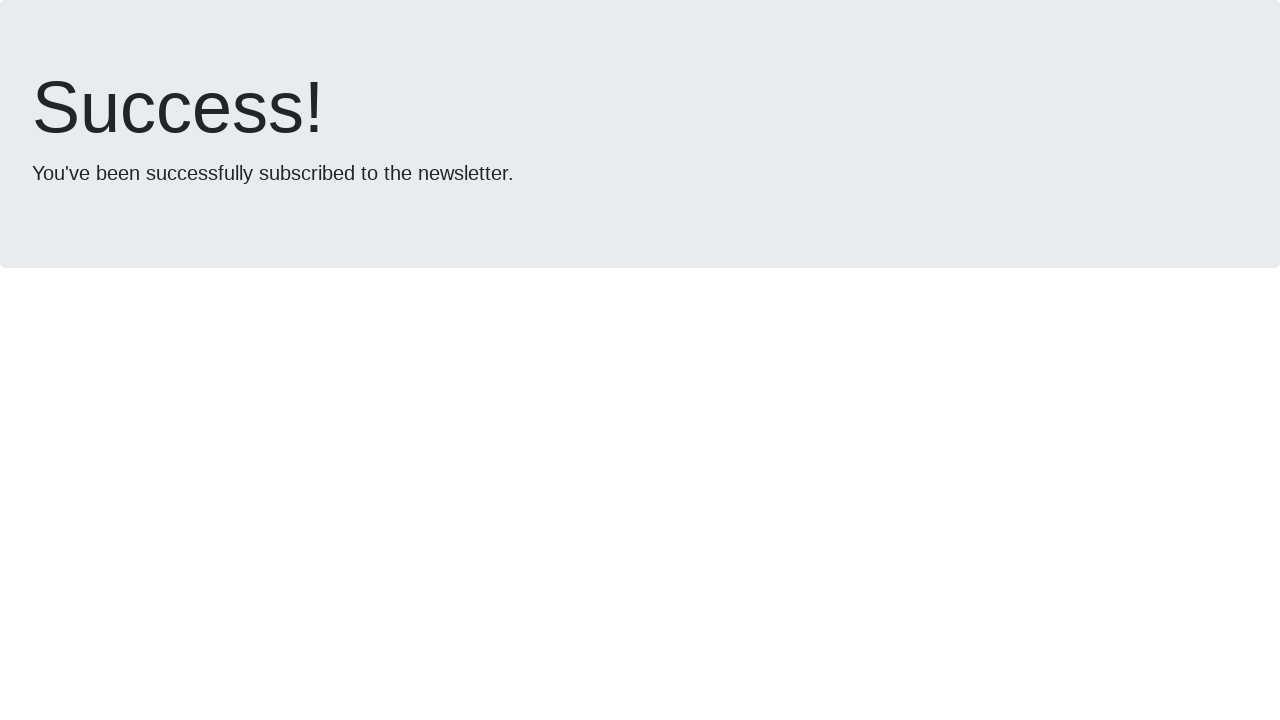